Navigates to the login page and verifies the login button is displayed

Starting URL: https://the-internet.herokuapp.com/

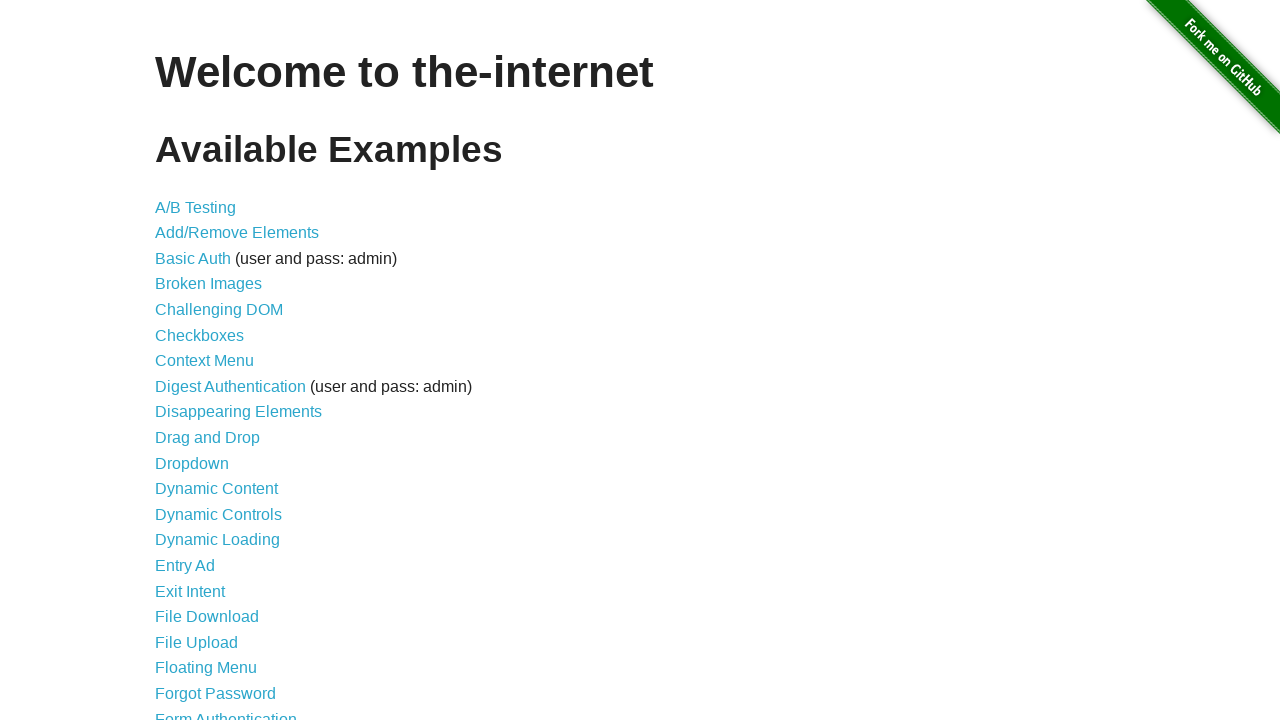

Clicked on Form Authentication link to navigate to login page at (226, 712) on a[href="/login"]
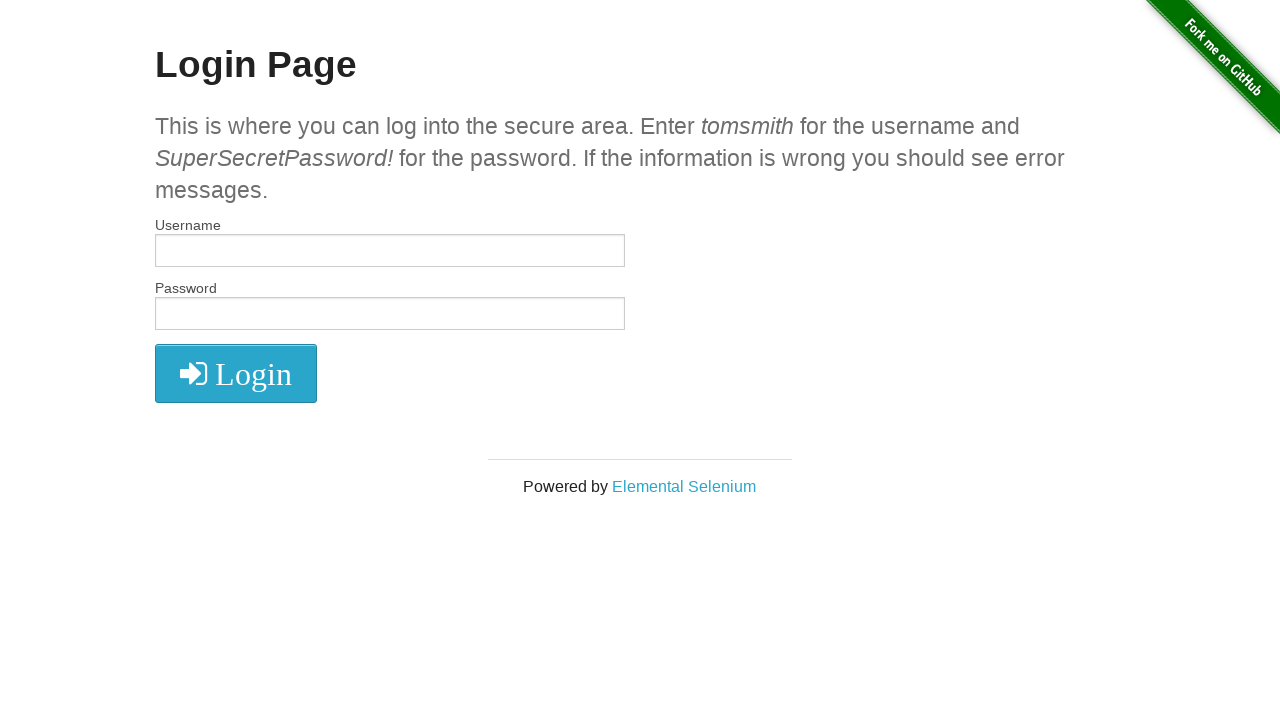

Login button is now visible on the page
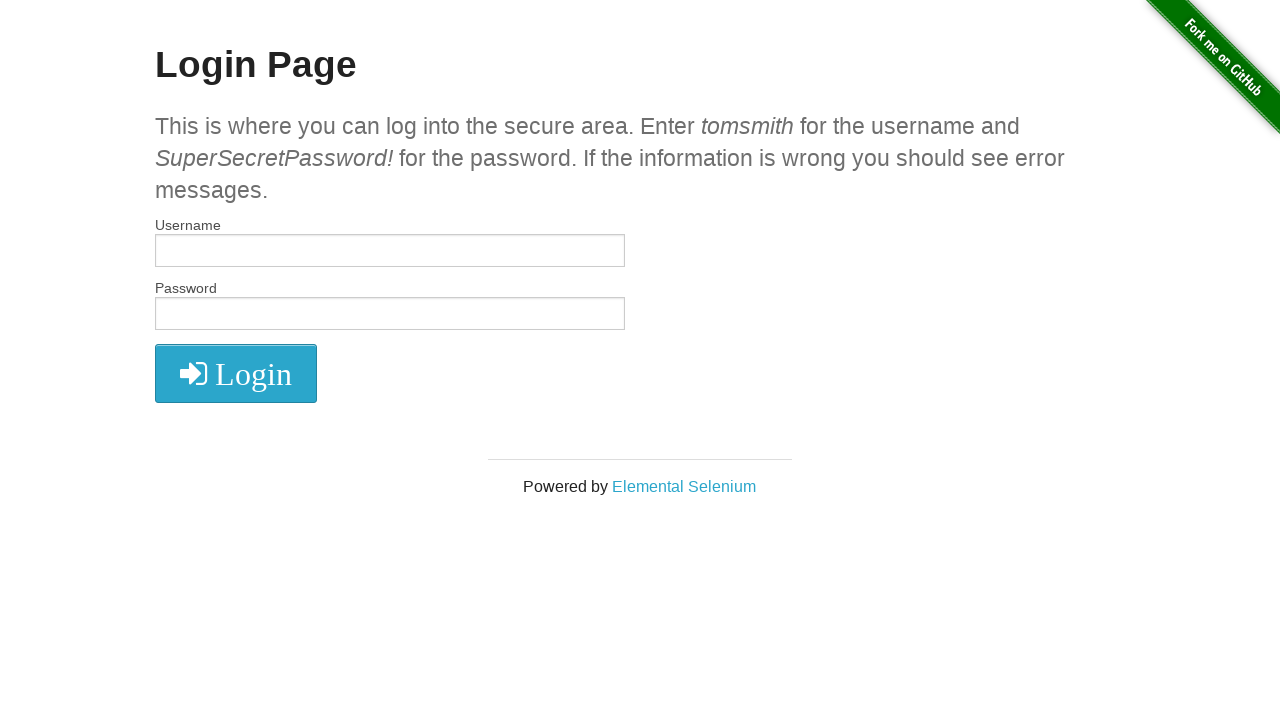

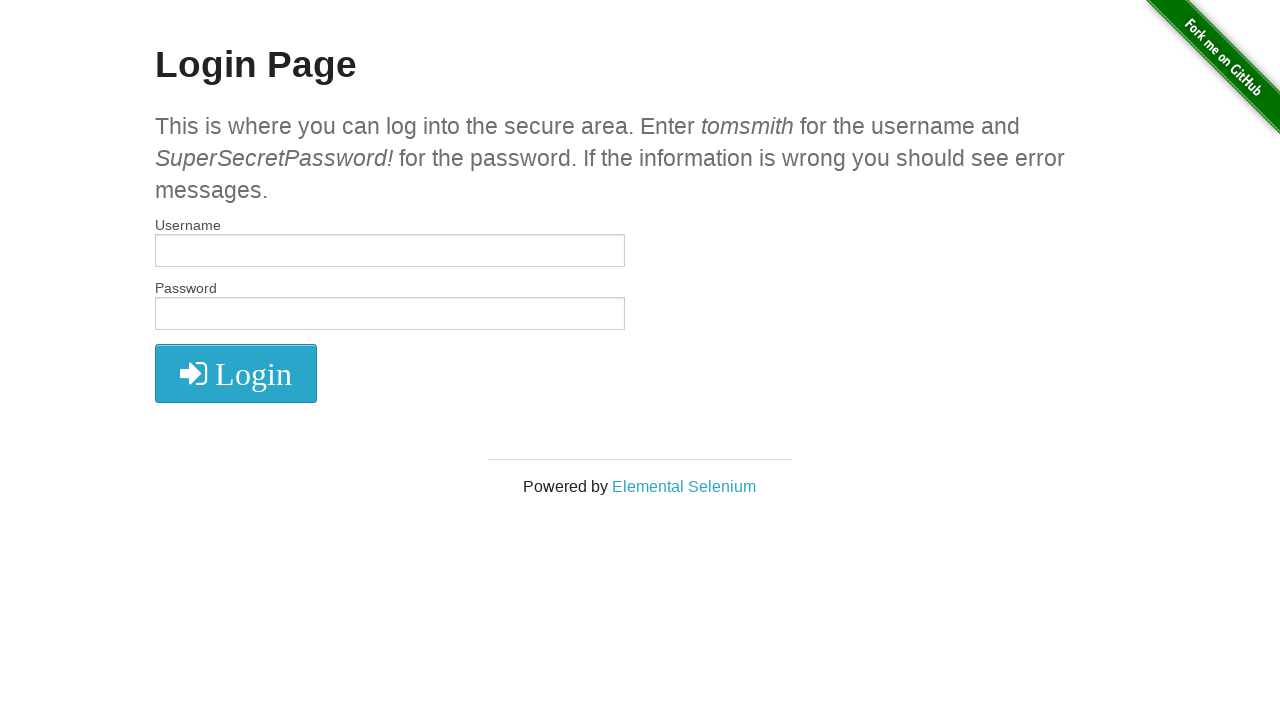